Tests element visibility and invisibility by clicking "Show" button to make element visible, then clicking "Hide" button to make it invisible.

Starting URL: https://slqamsk.github.io/tmp/dl_hidden.html

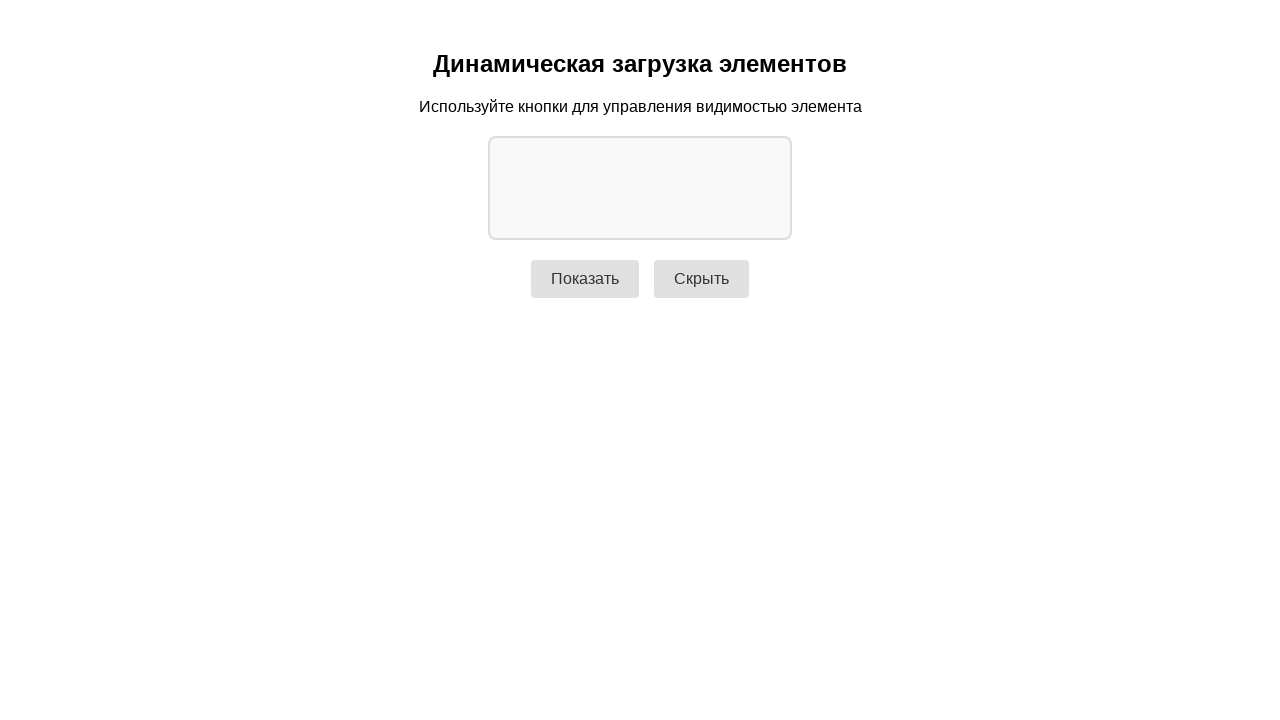

Clicked 'Show' button to make element visible at (585, 279) on #showBtn
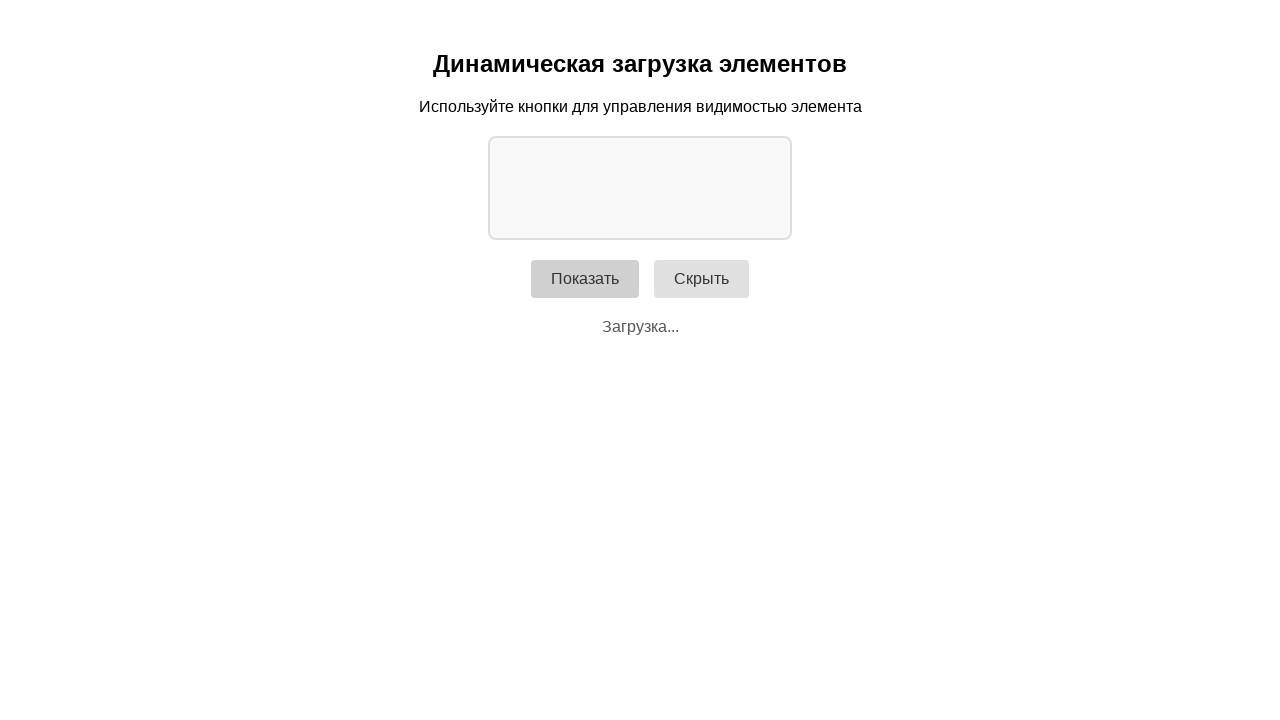

Message element became visible
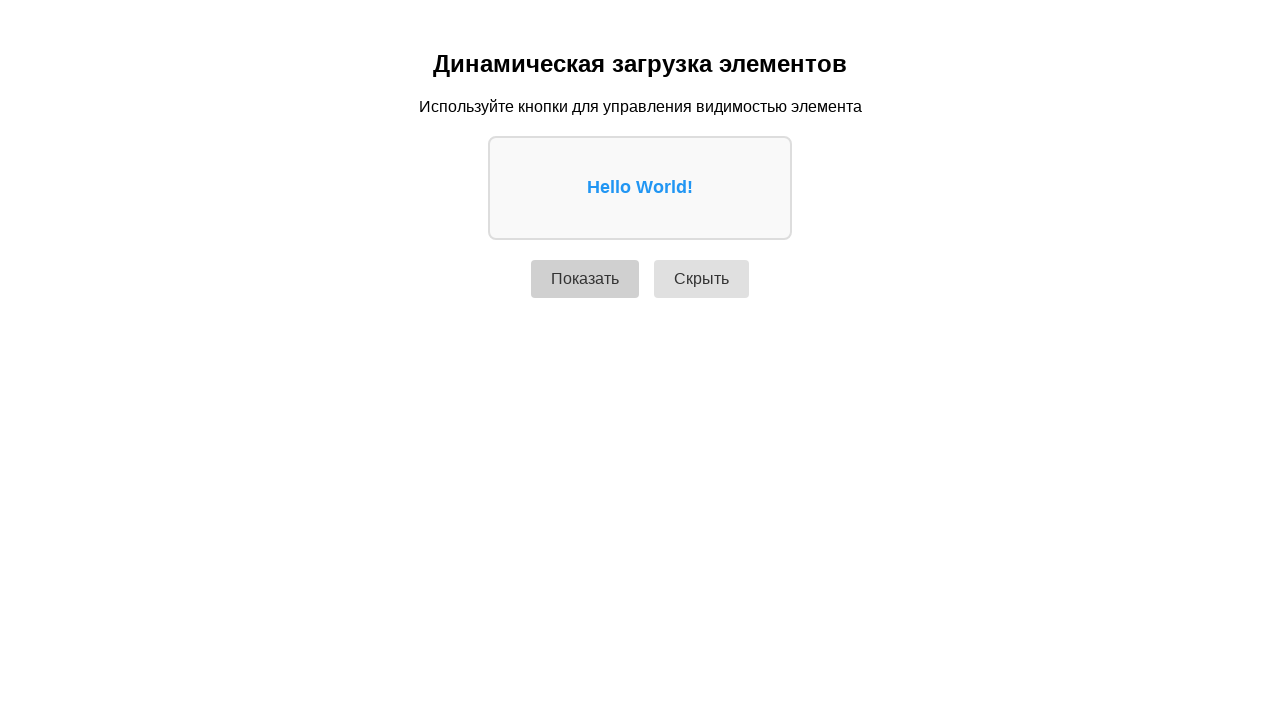

Verified message element is displayed
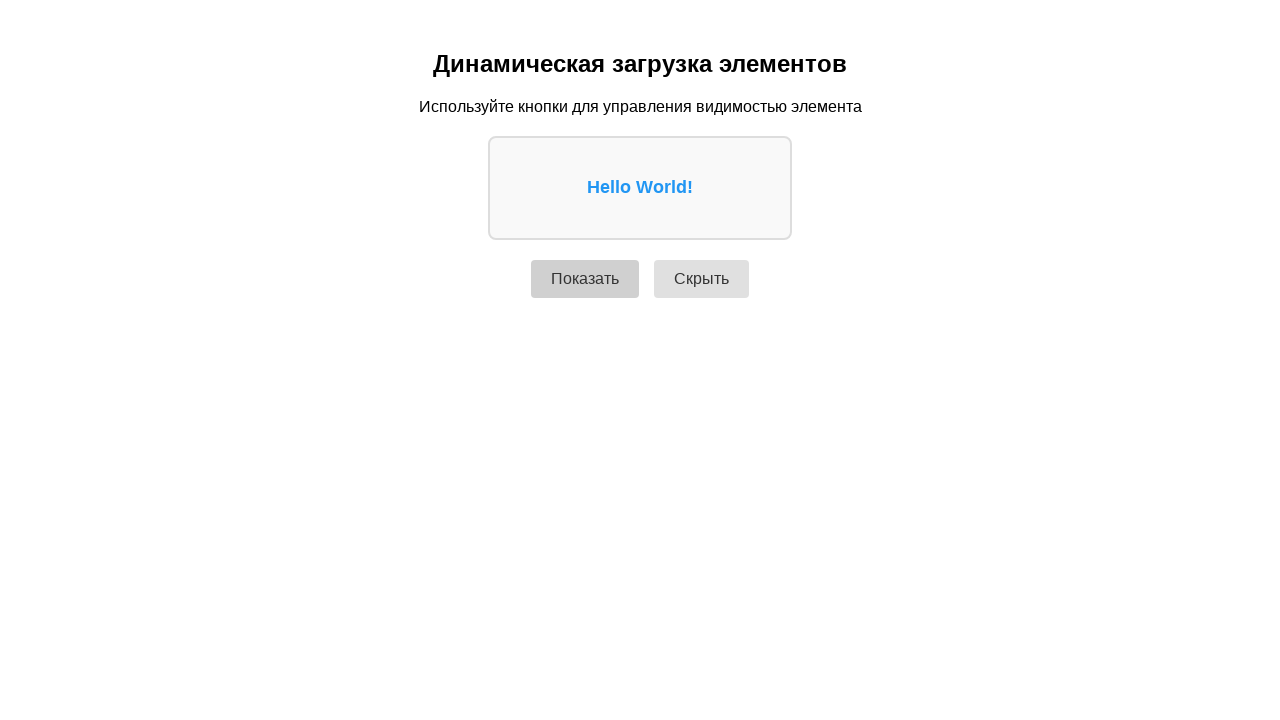

Clicked 'Hide' button to make element invisible at (702, 279) on #hideBtn
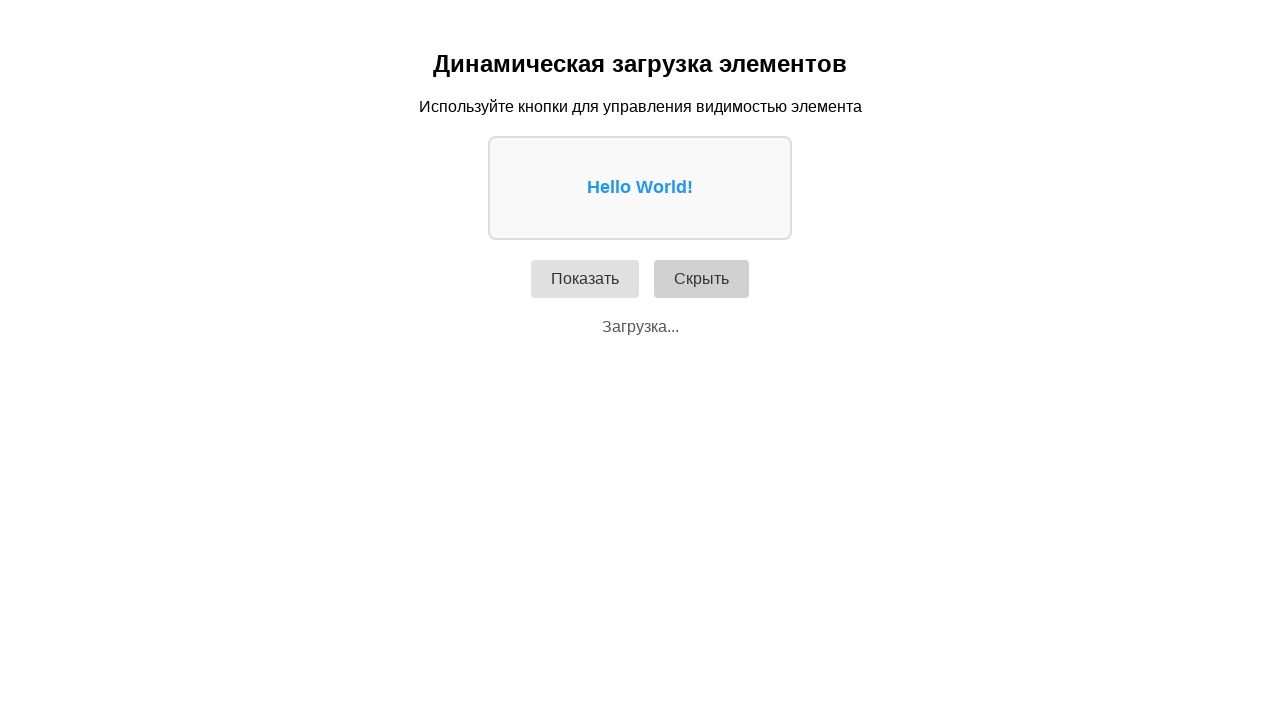

Message element became hidden
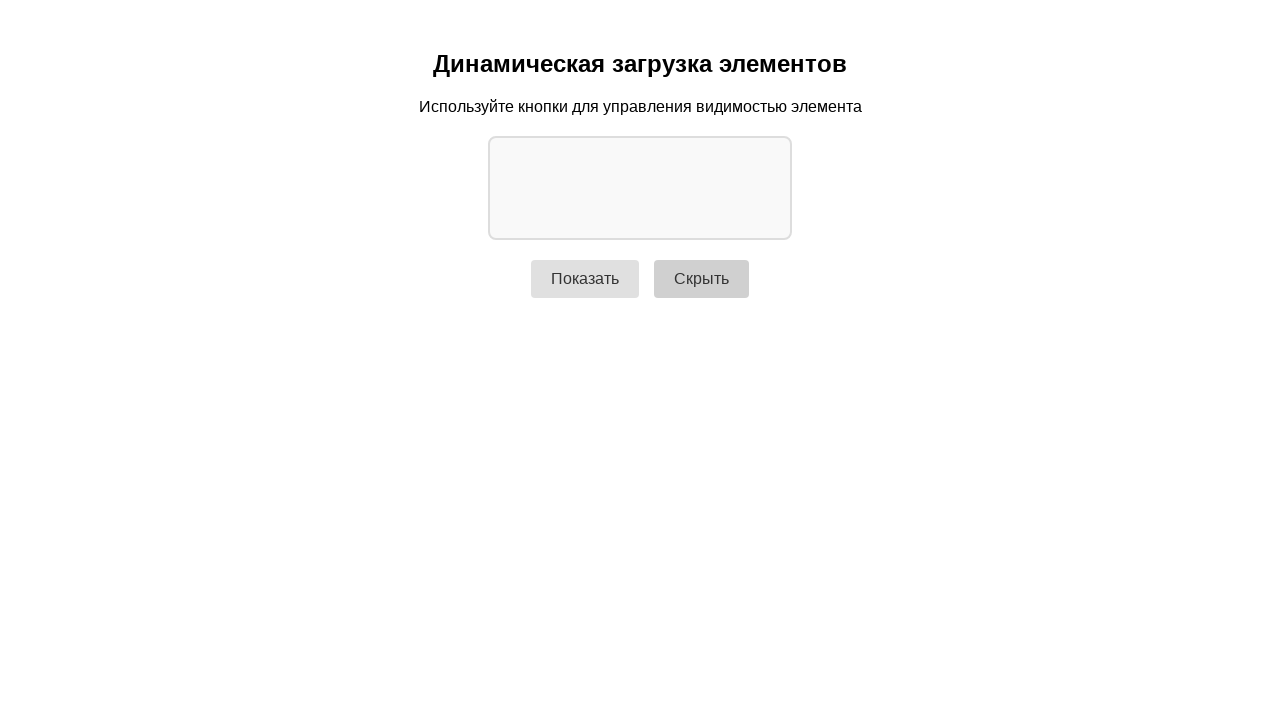

Verified message element is not displayed
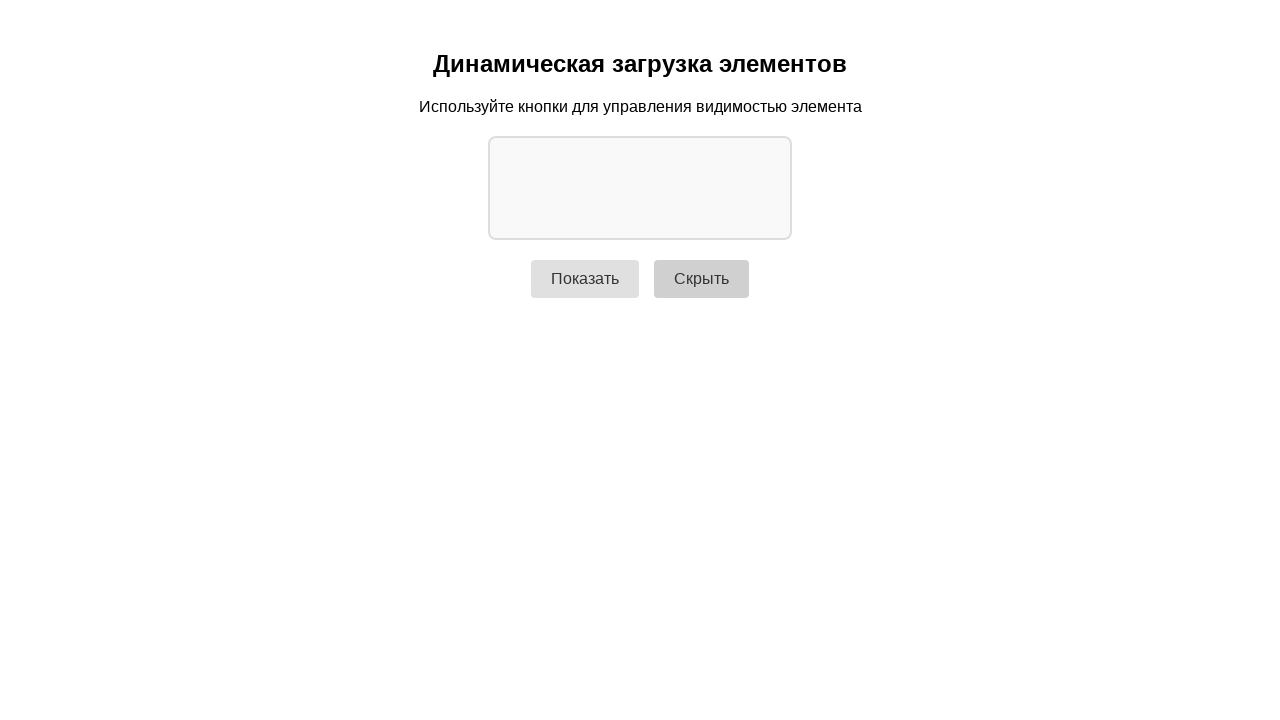

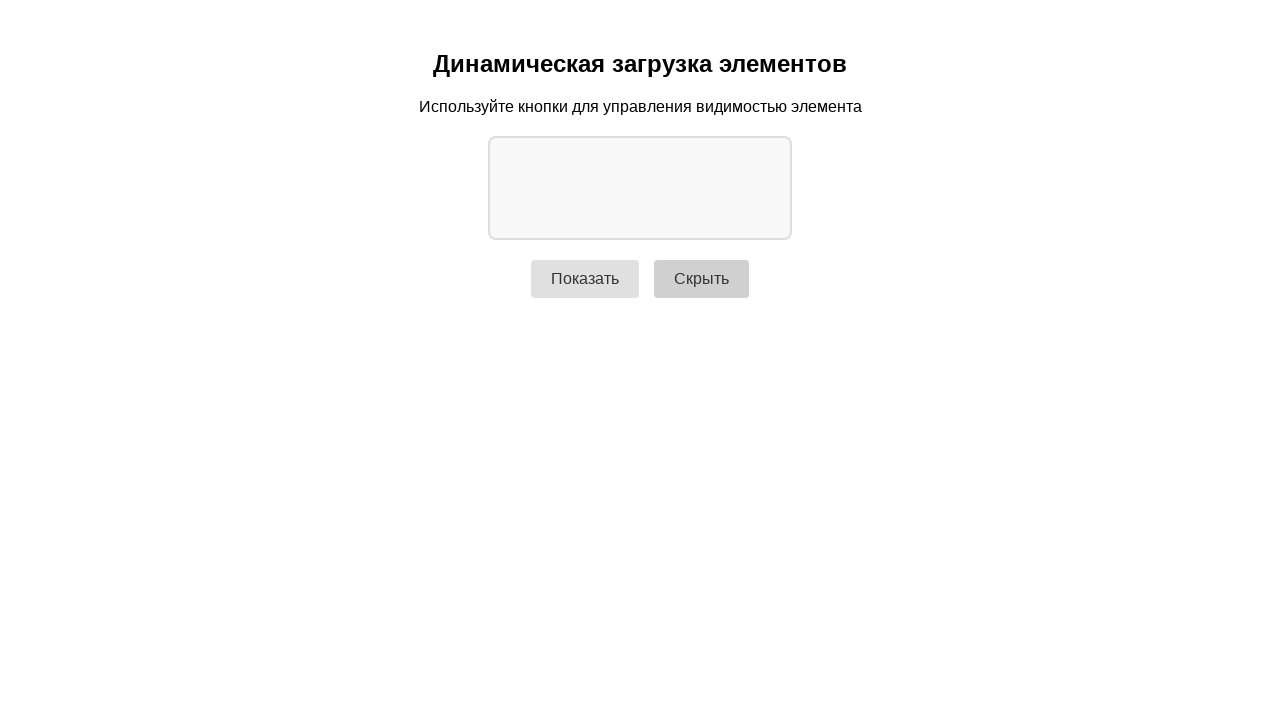